Tests username availability checker by entering a username and submitting the search form

Starting URL: https://analyzeid.com/username/

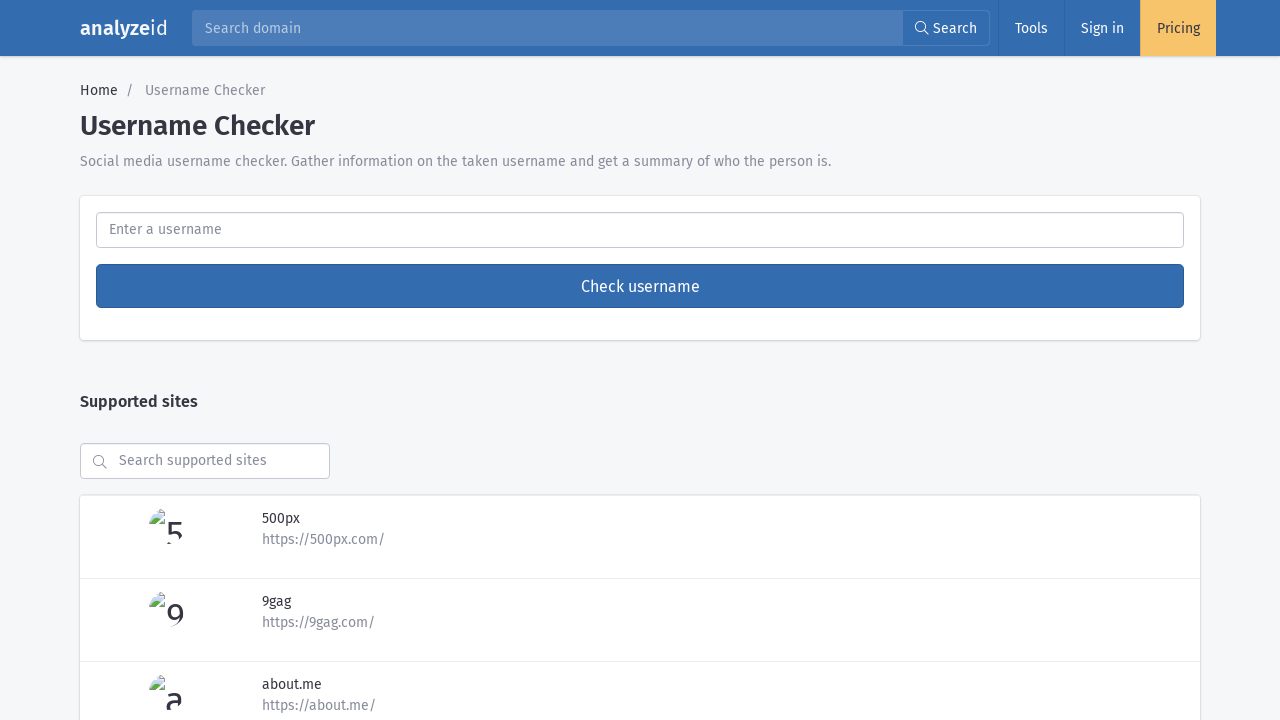

Filled username search field with 'testuser567' on xpath=/html/body/div[2]/main/div/div/div/div/div[1]/div/div/div/form/div[1]/inpu
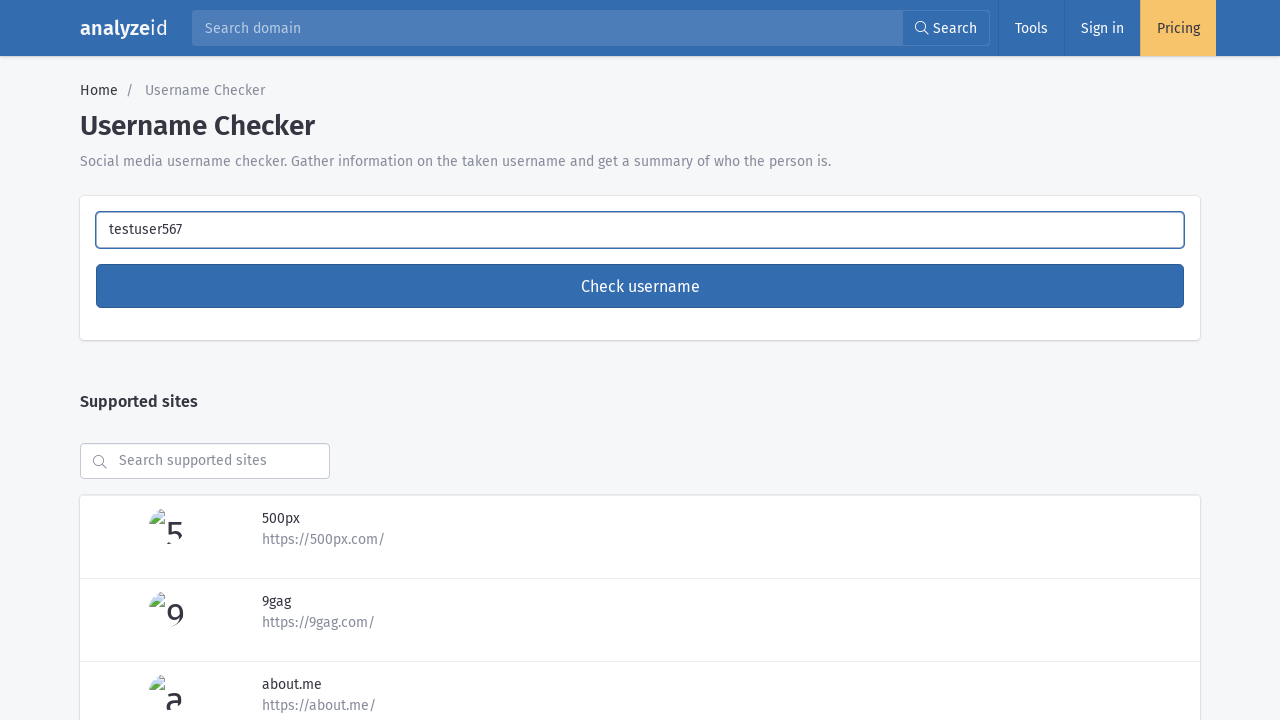

Clicked search button to check username availability at (640, 286) on xpath=/html/body/div[2]/main/div/div/div/div/div[1]/div/div/div/form/div[2]/butt
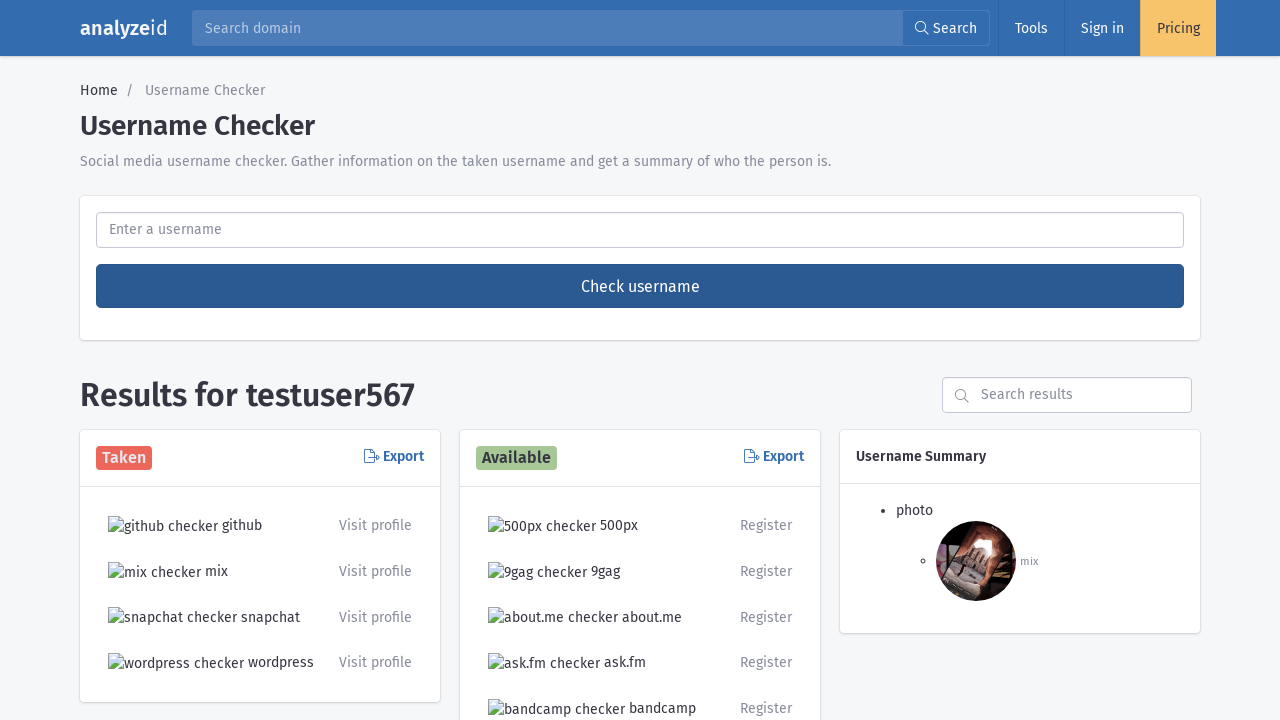

Taken usernames results table loaded
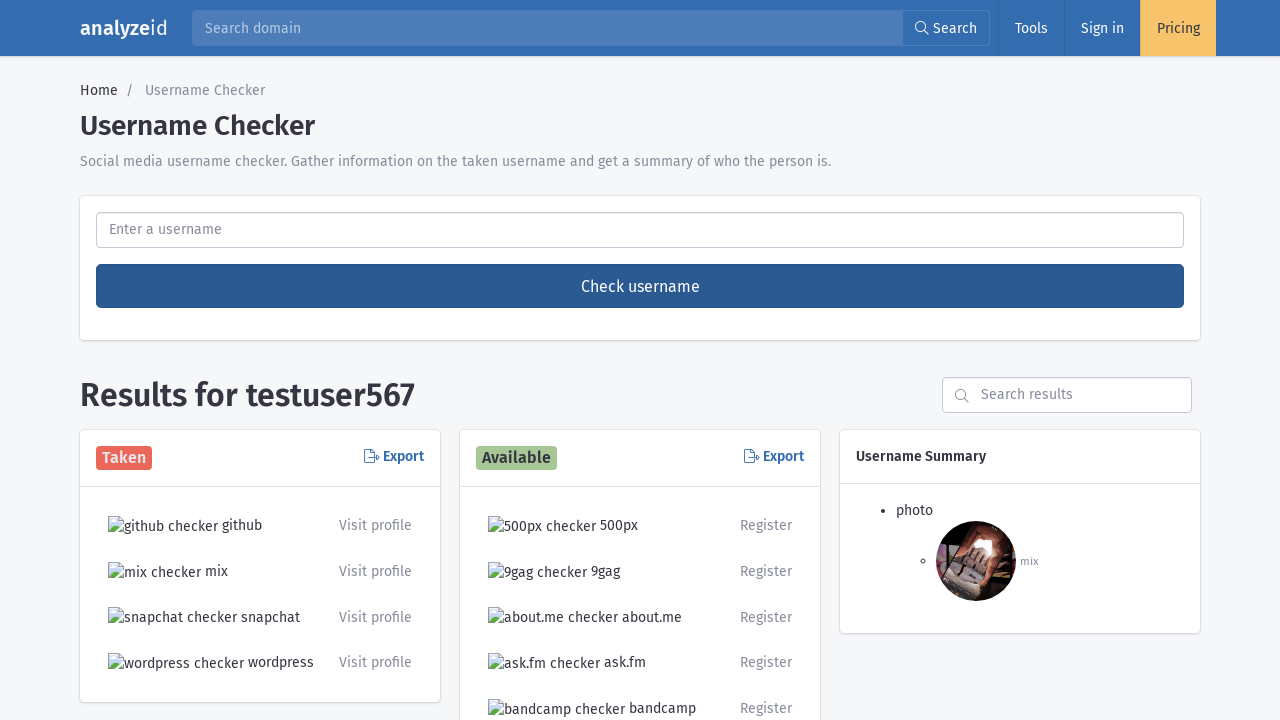

Available usernames results table loaded
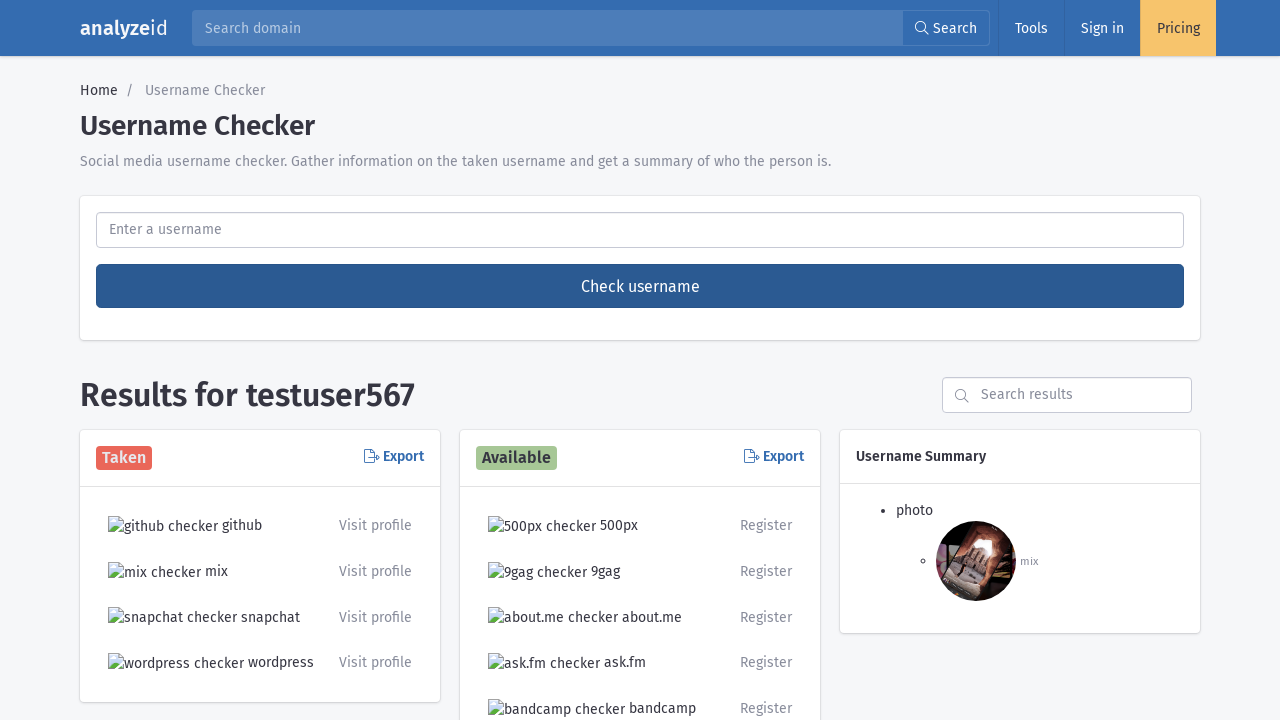

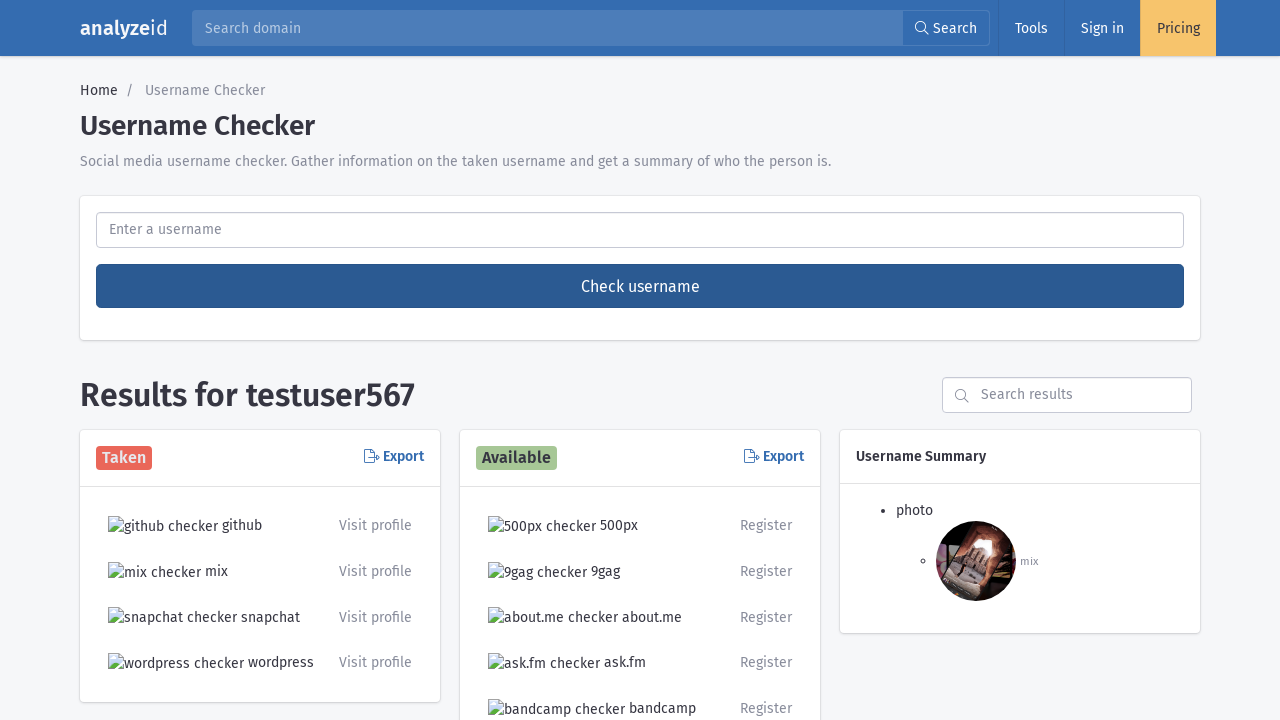